Basic sanity test that navigates to the Human Brain Portal and verifies the page loads by checking the current URL.

Starting URL: https://brainportal.humanbrain.in/

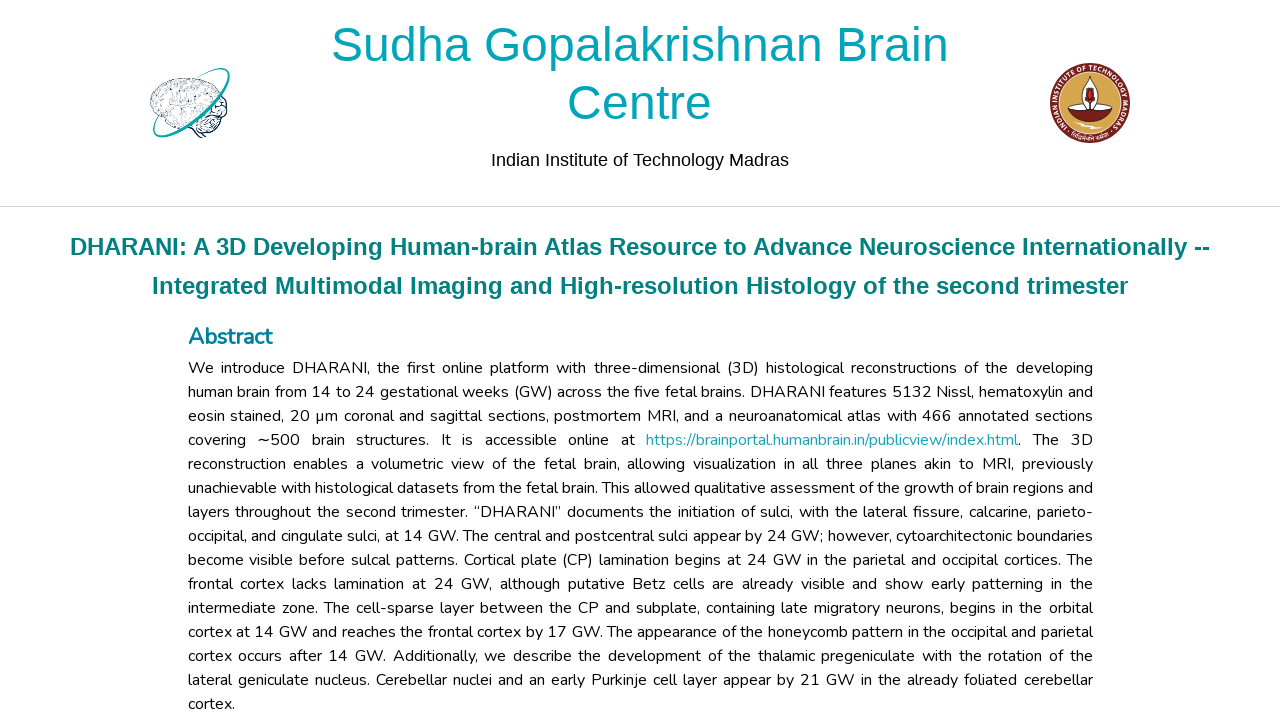

Set viewport size to 1920x1080
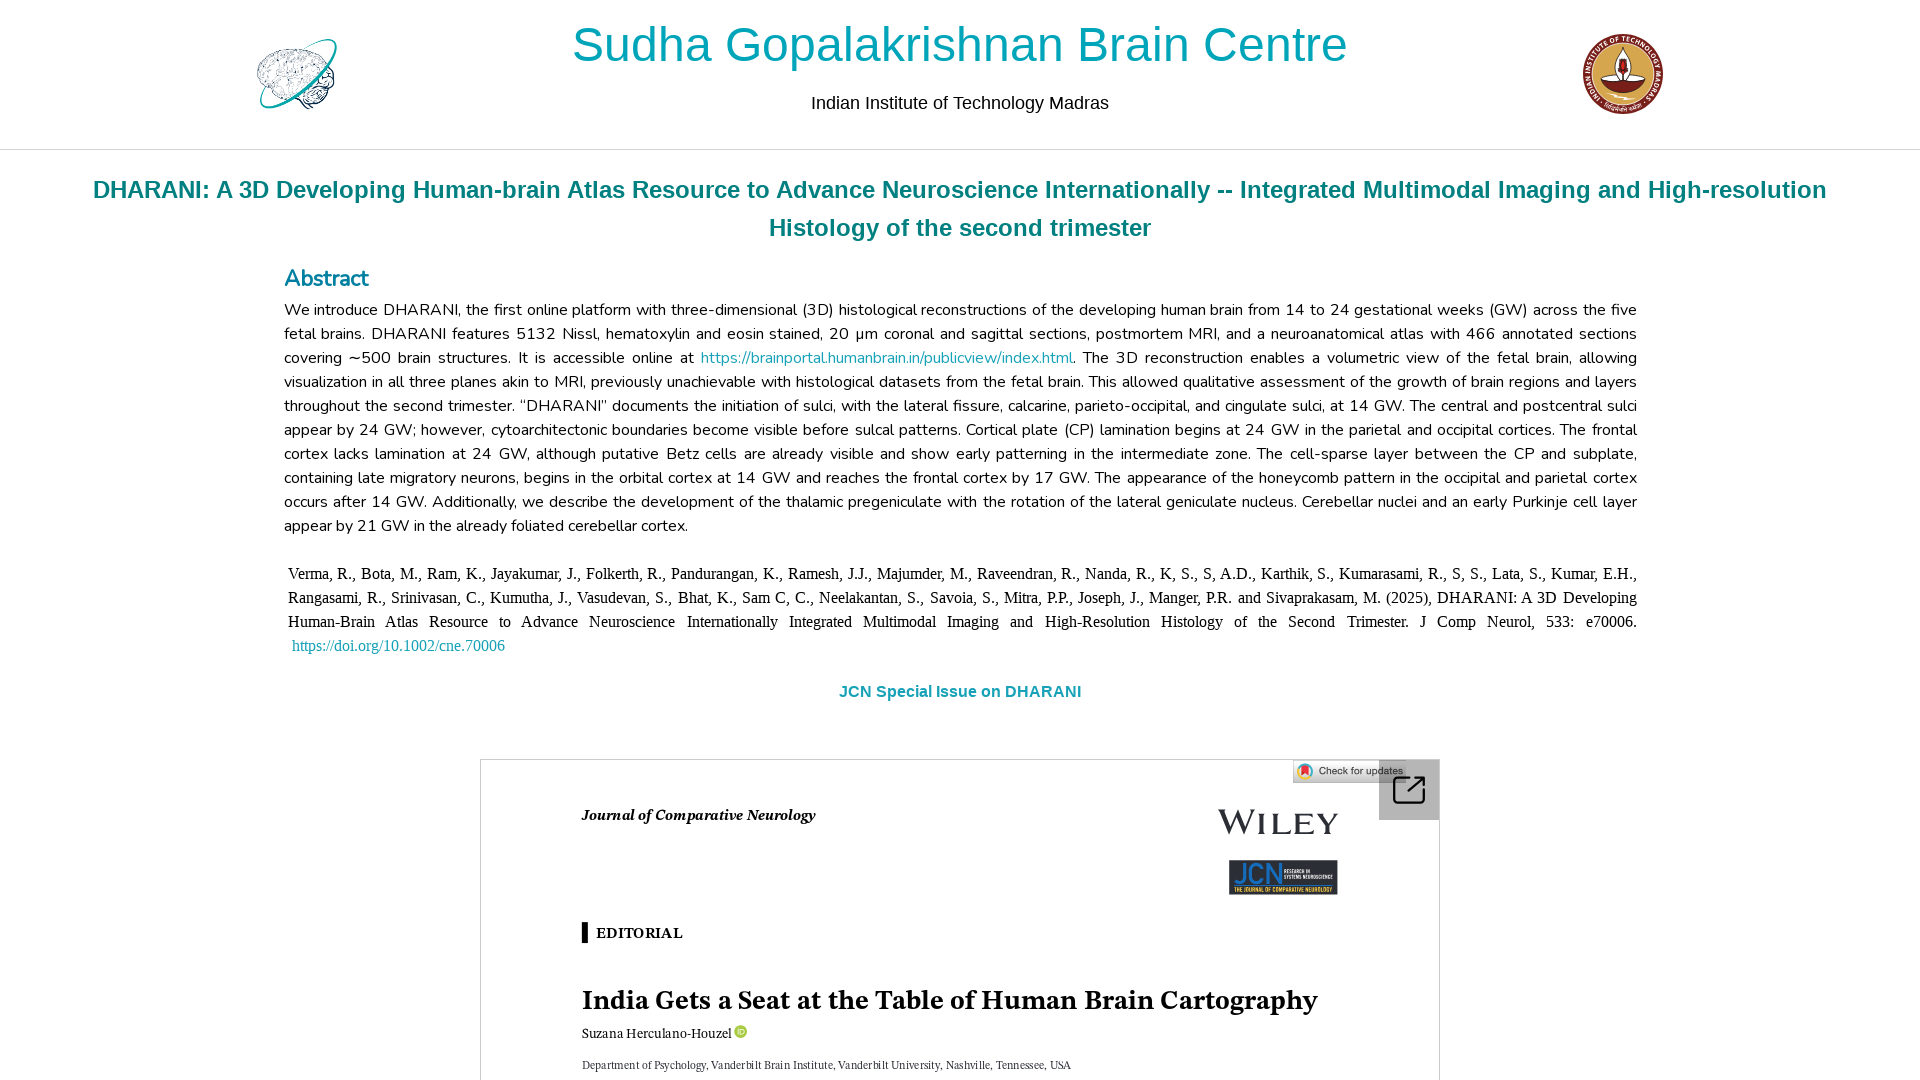

Waited for page to reach networkidle state
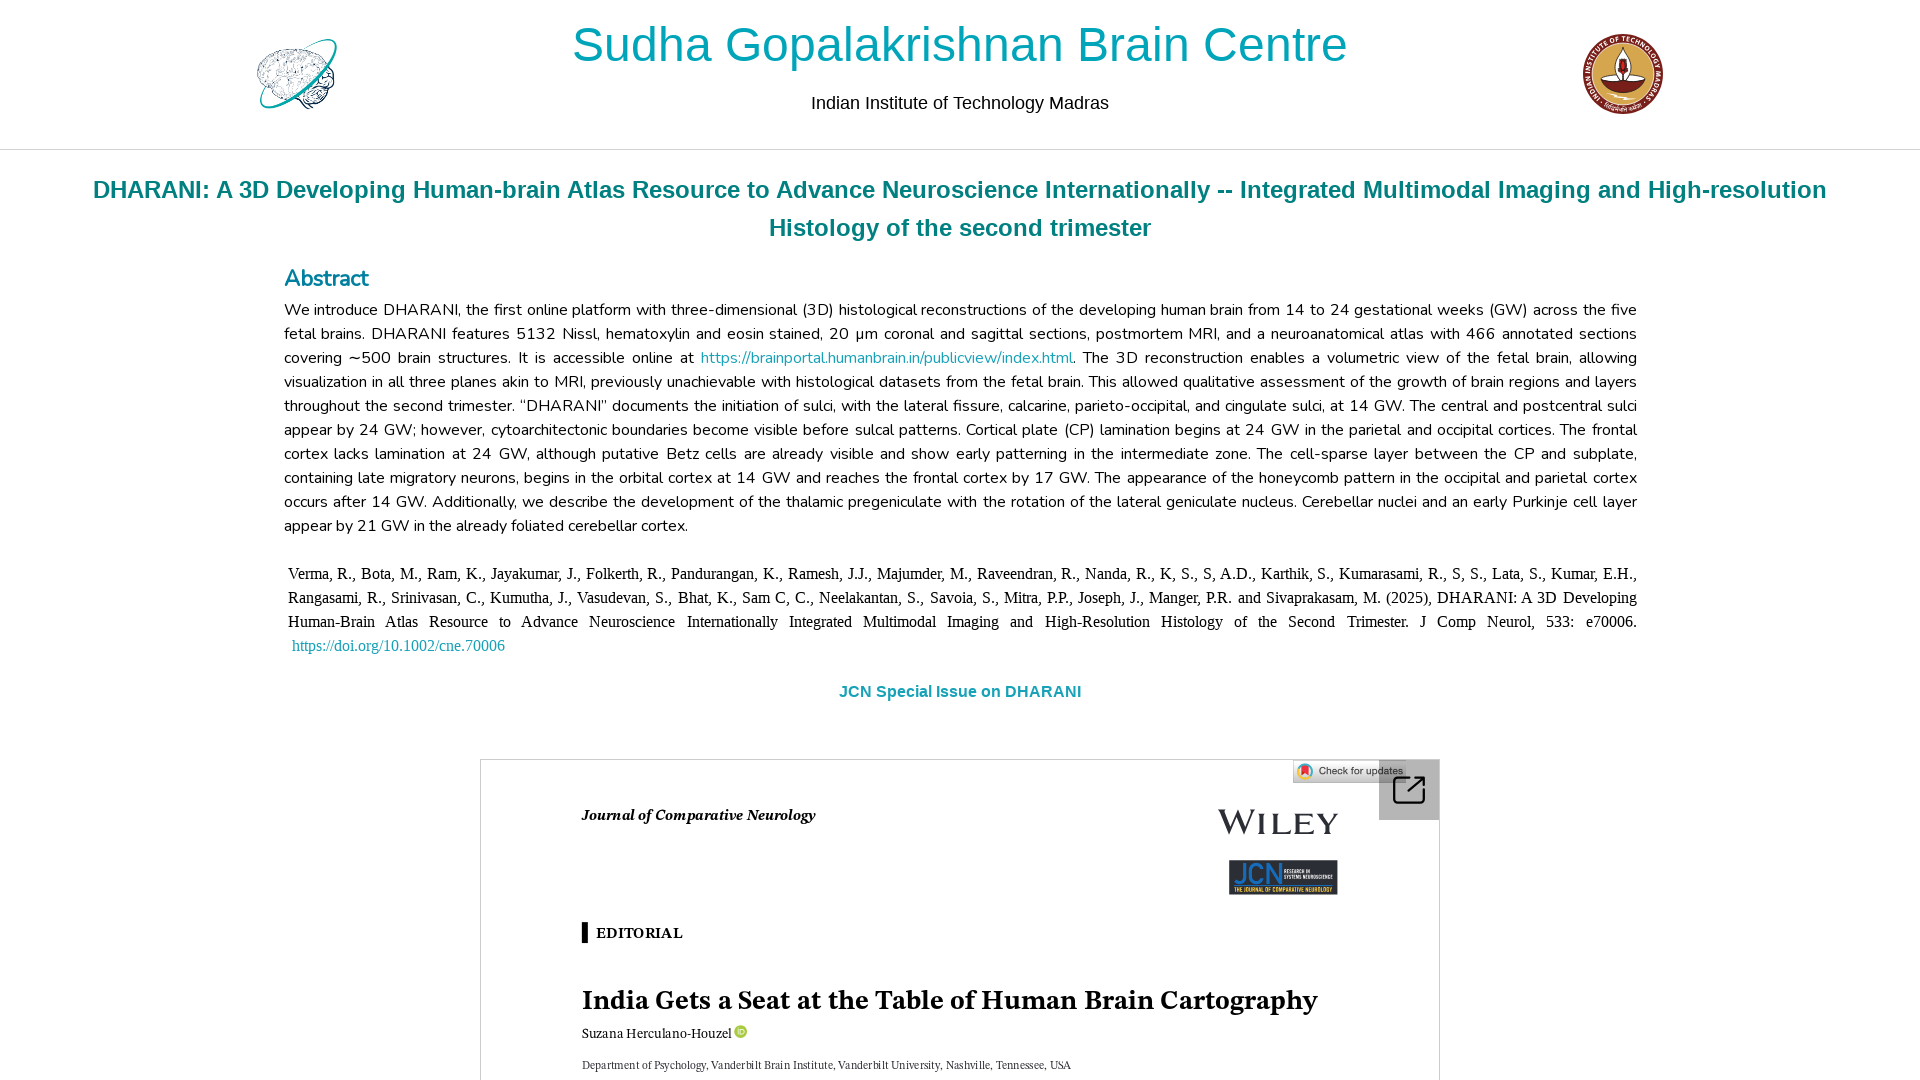

Retrieved current URL
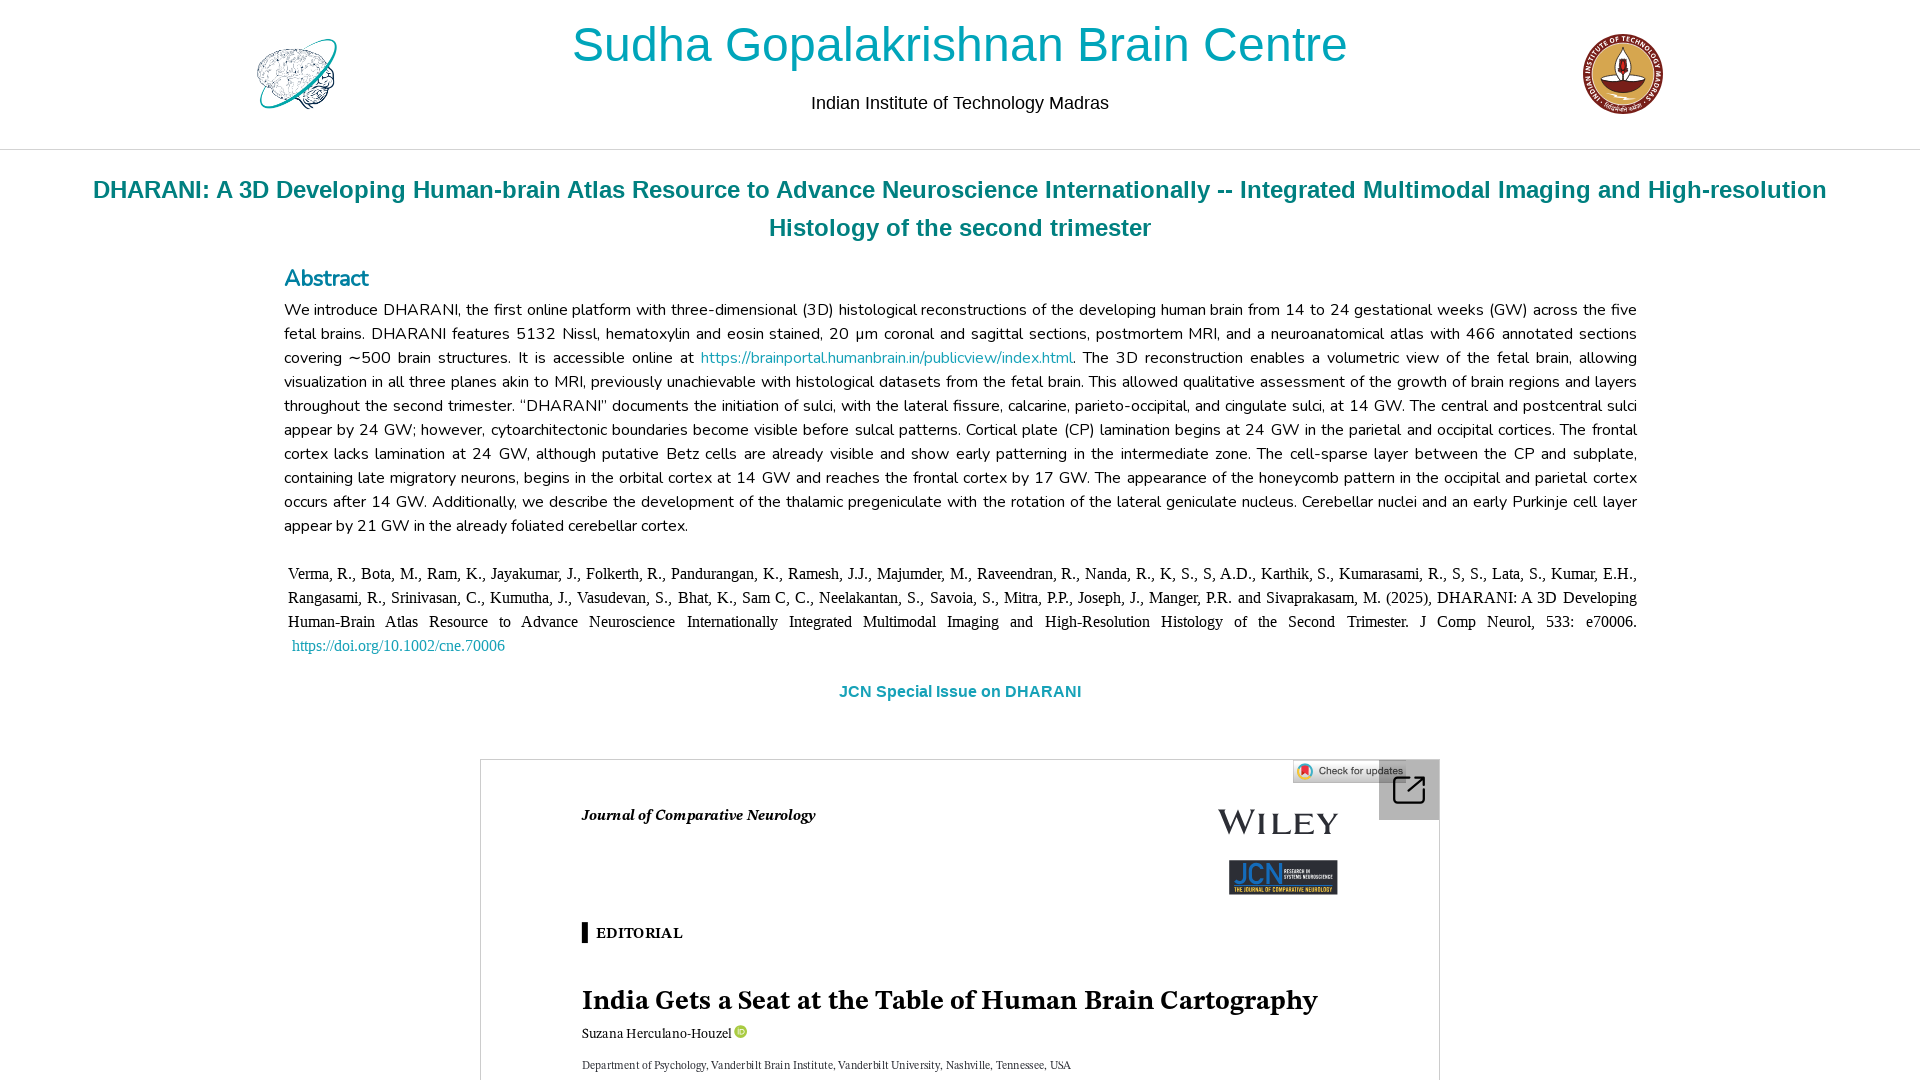

Verified page loaded successfully at URL: https://brainportal.humanbrain.in/publicview/index.html
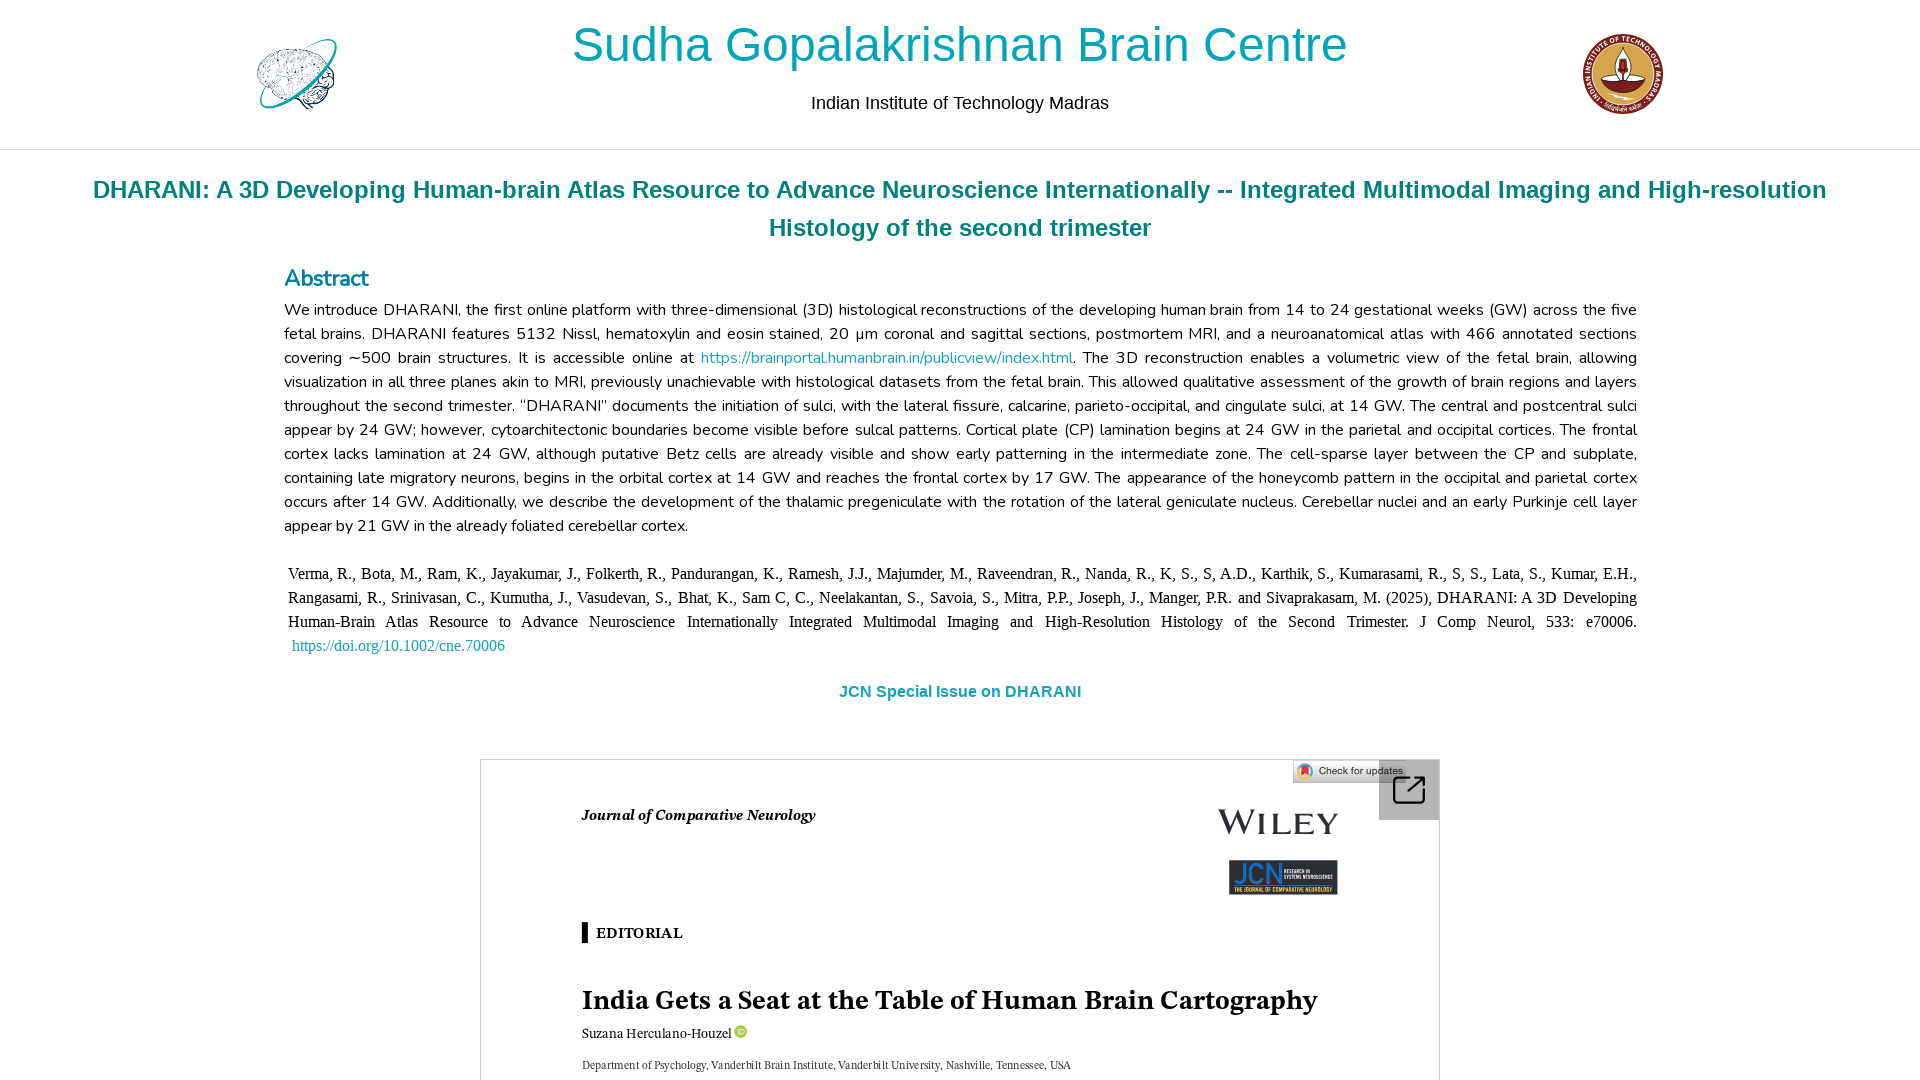

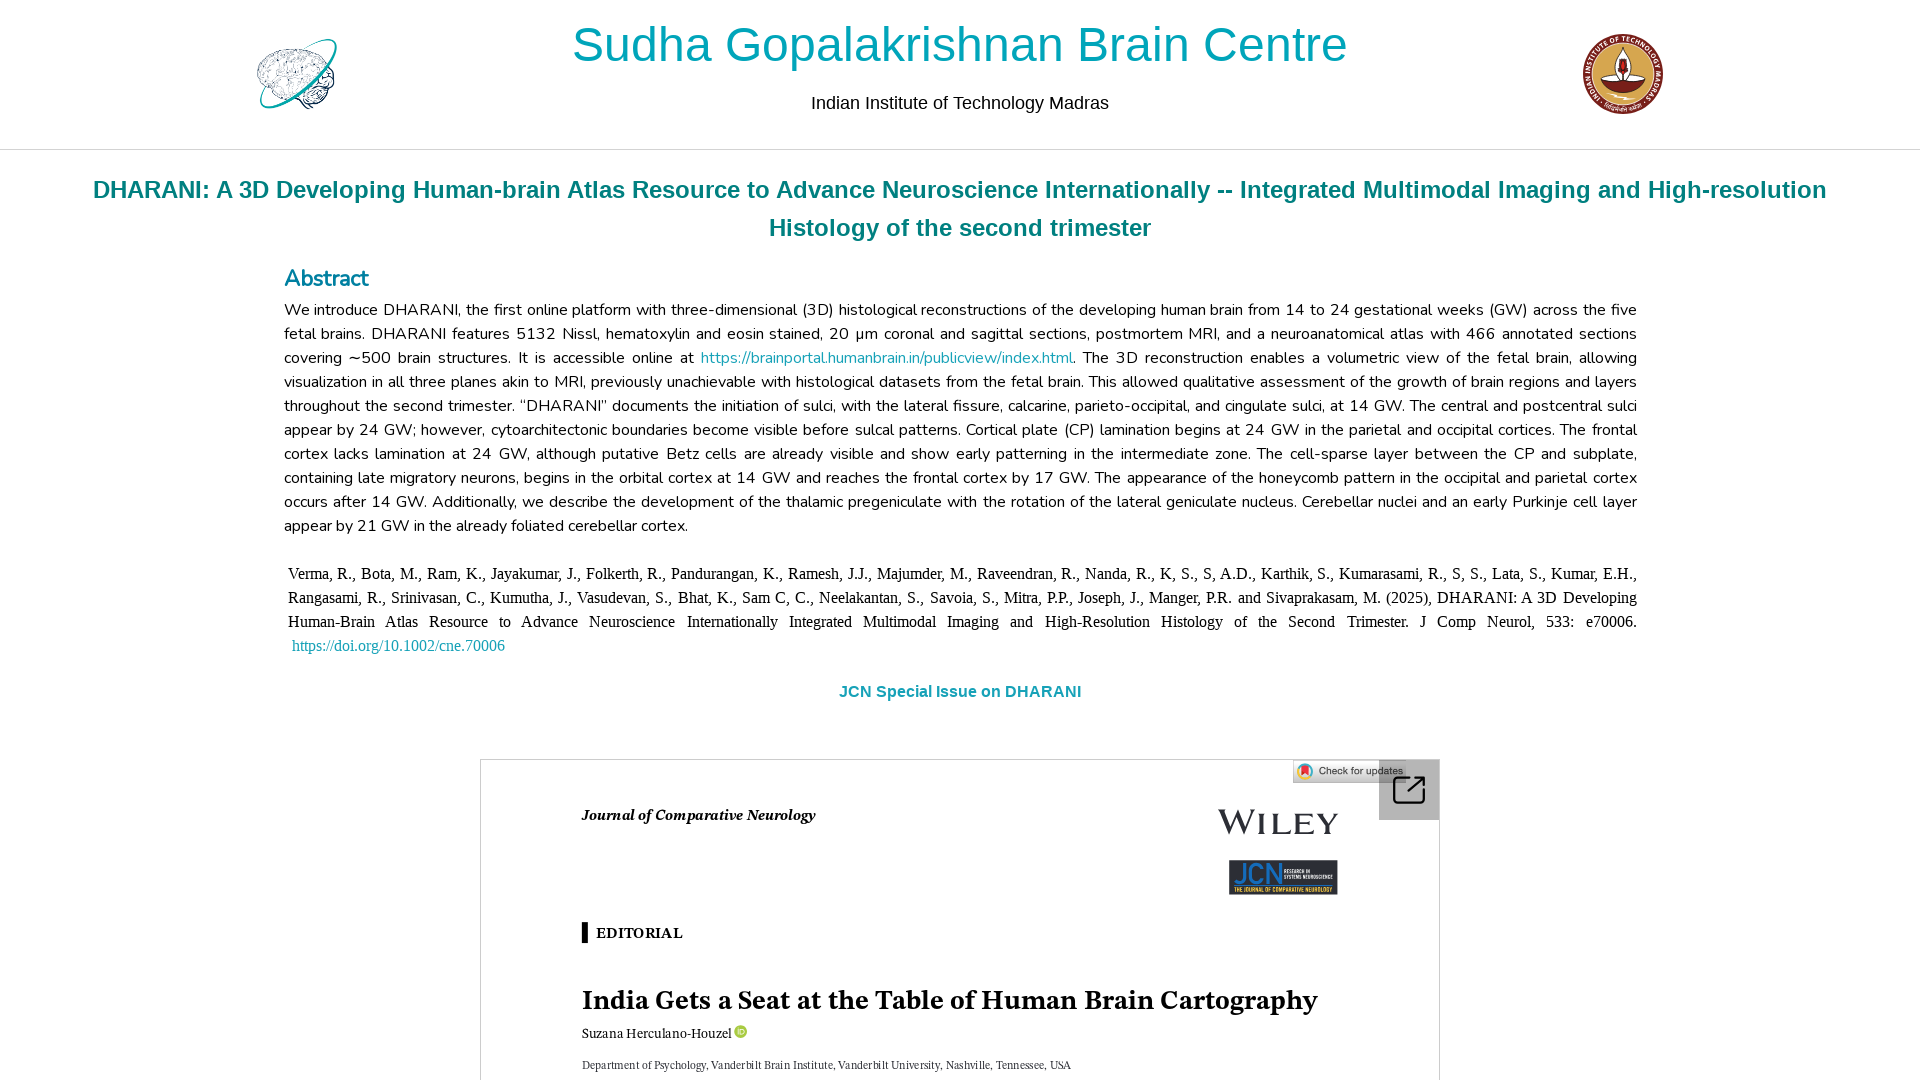